Tests simple JavaScript alert handling by clicking the Simple Alert button, reading the alert text, and accepting it

Starting URL: https://v1.training-support.net/selenium/javascript-alerts

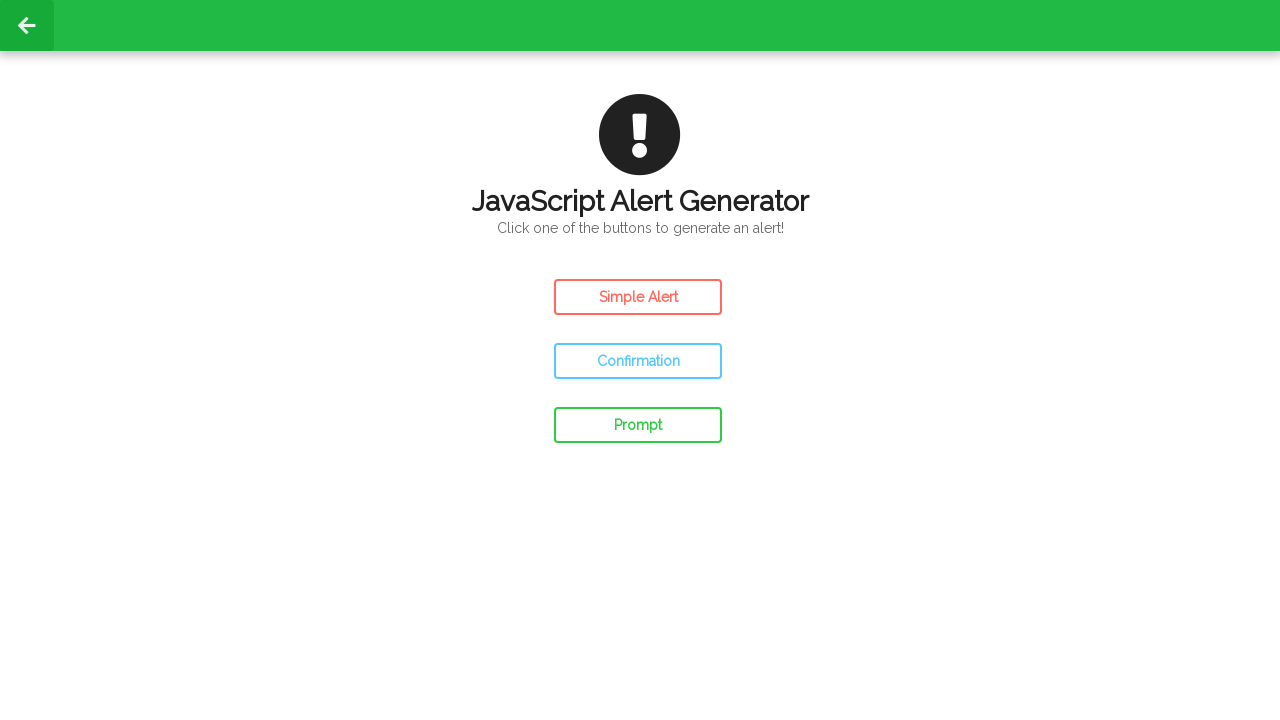

Clicked the Simple Alert button at (638, 297) on #simple
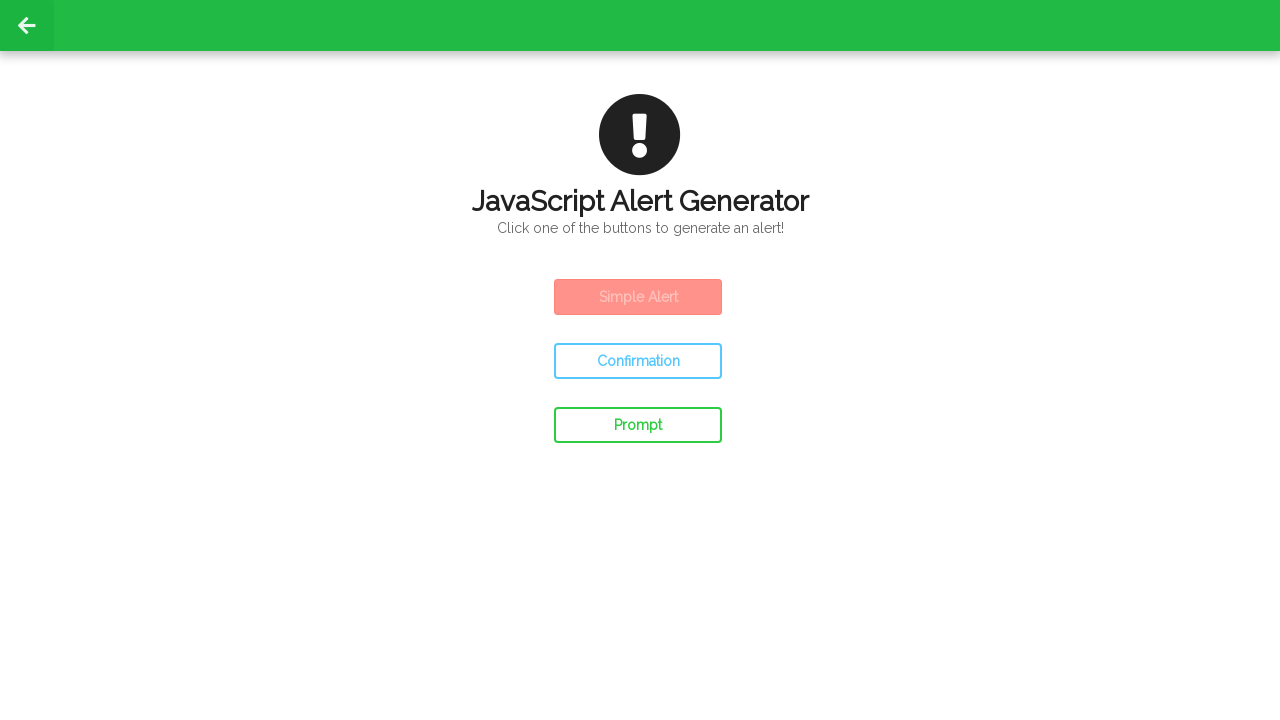

Set up dialog handler to accept alerts
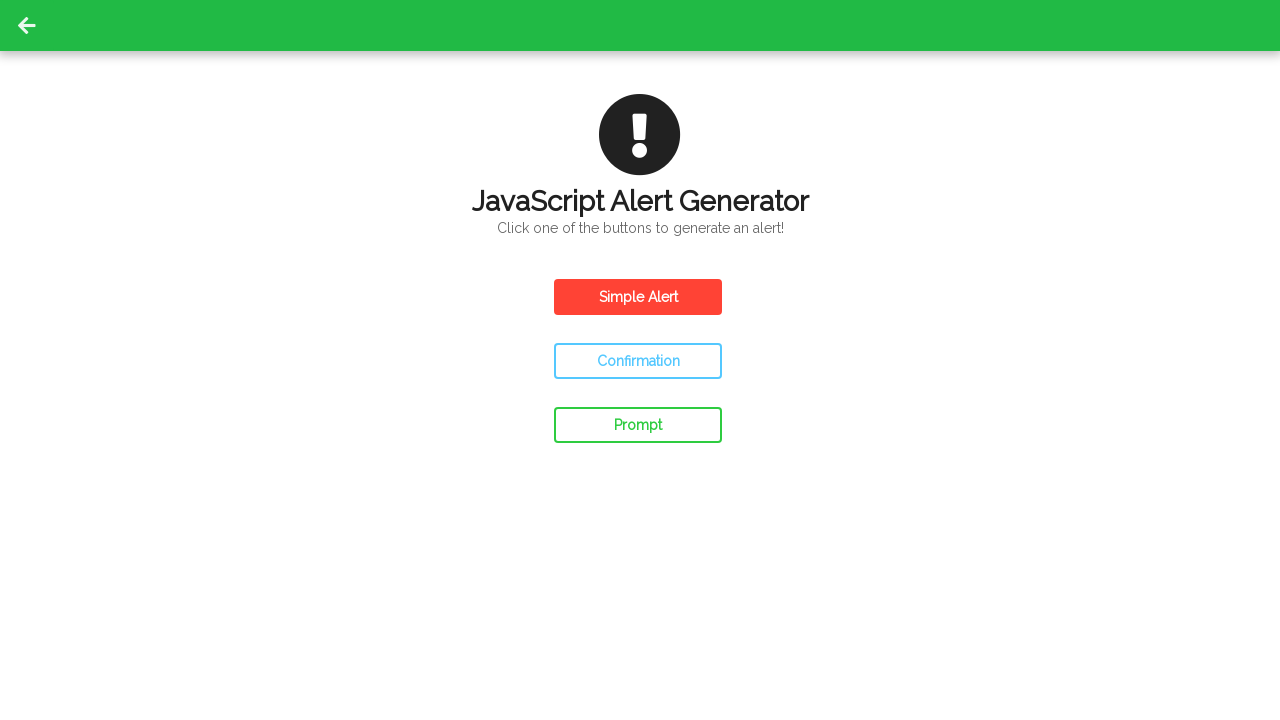

Alert dialog was accepted and dismissed
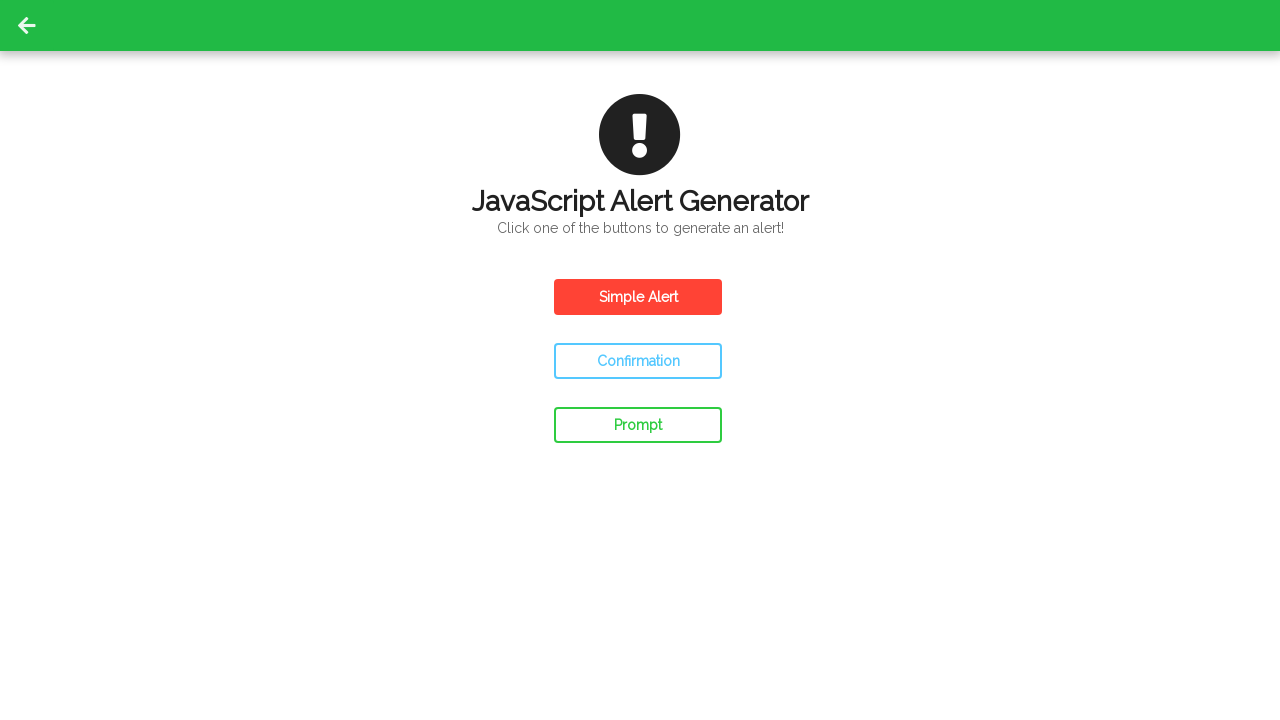

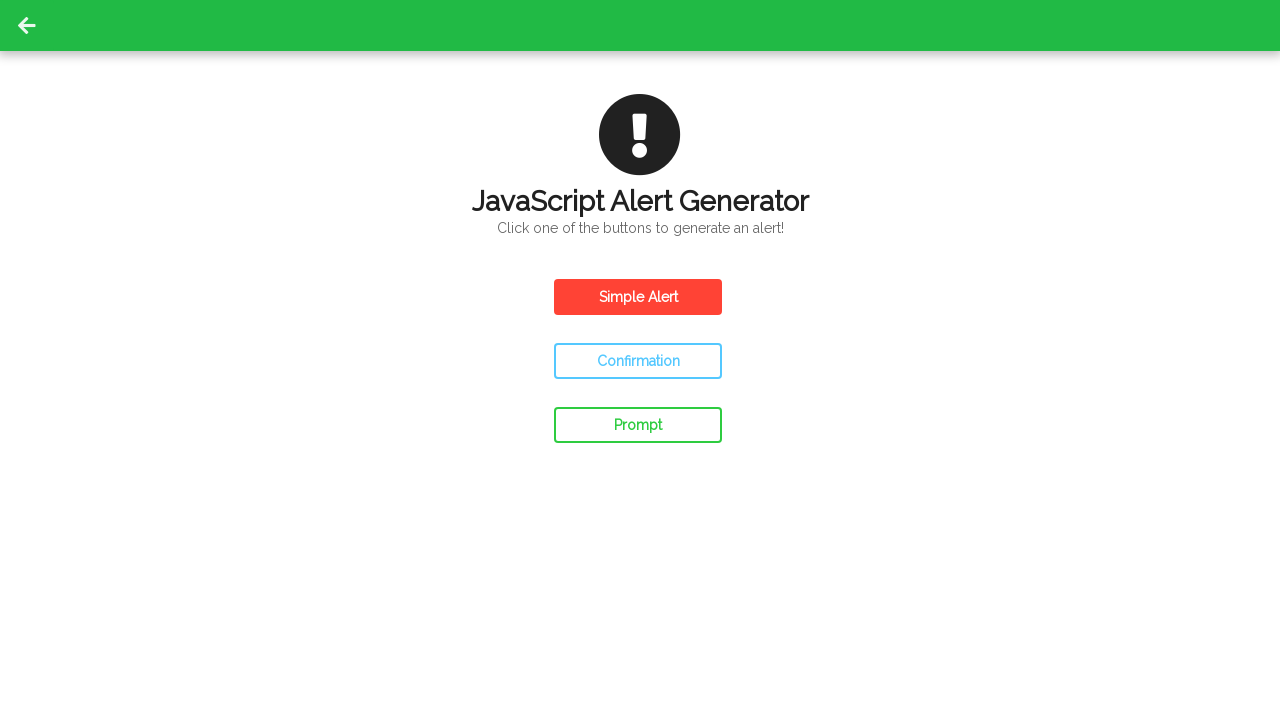